Navigates to a download URL for the unMineable Miner software, which will trigger a file download.

Starting URL: https://unmineable.com/resources/unmineable-miner/unMineable_Miner_1.0.1-beta-packed.zip

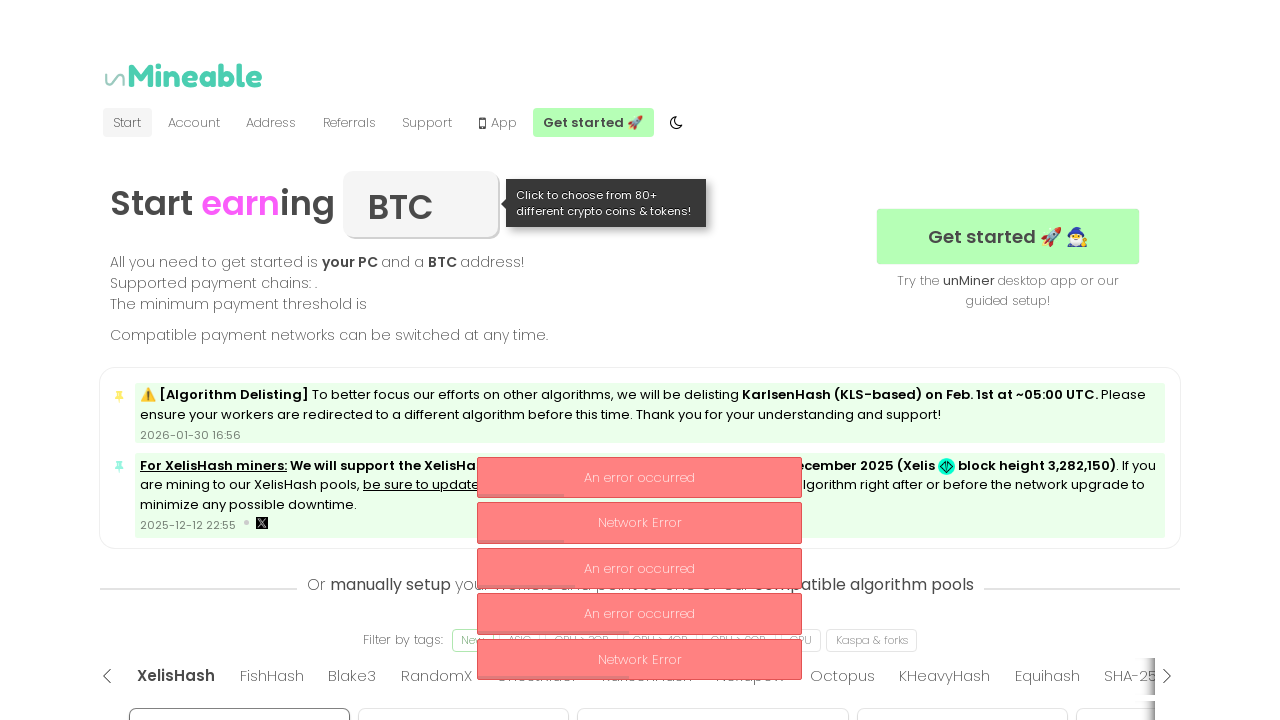

Waited for page to reach networkidle state after navigating to unMineable Miner download URL
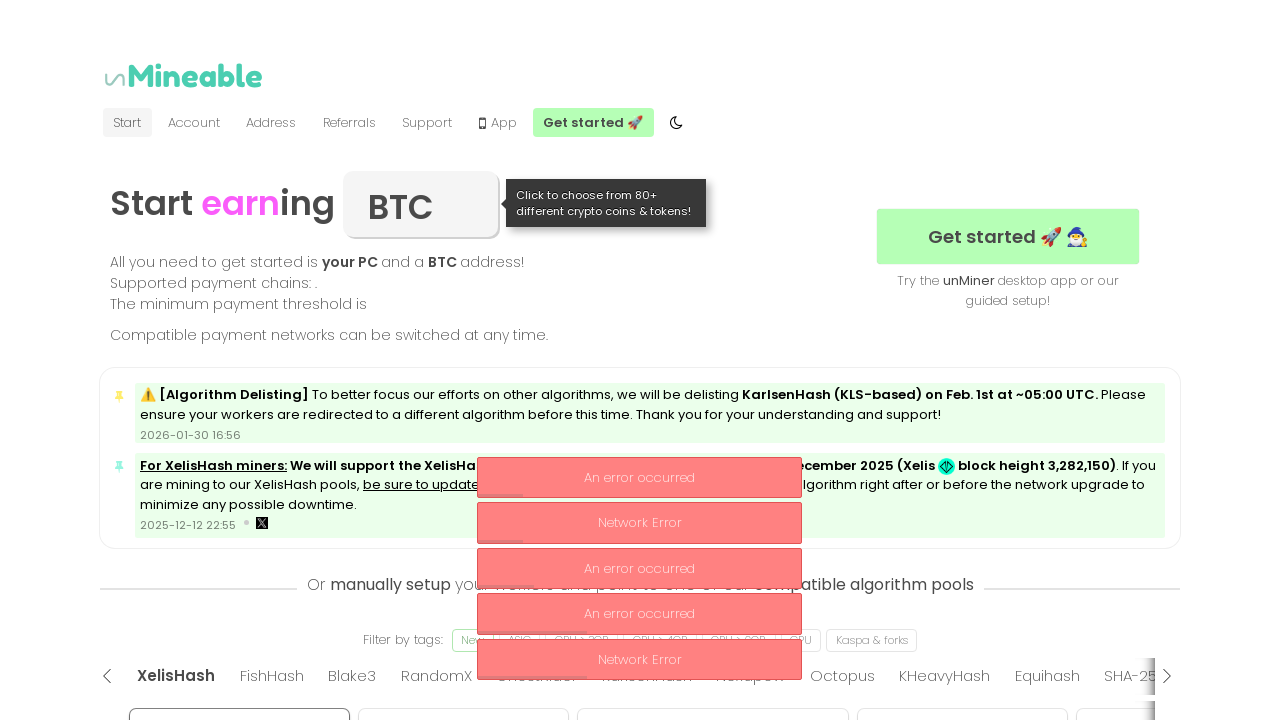

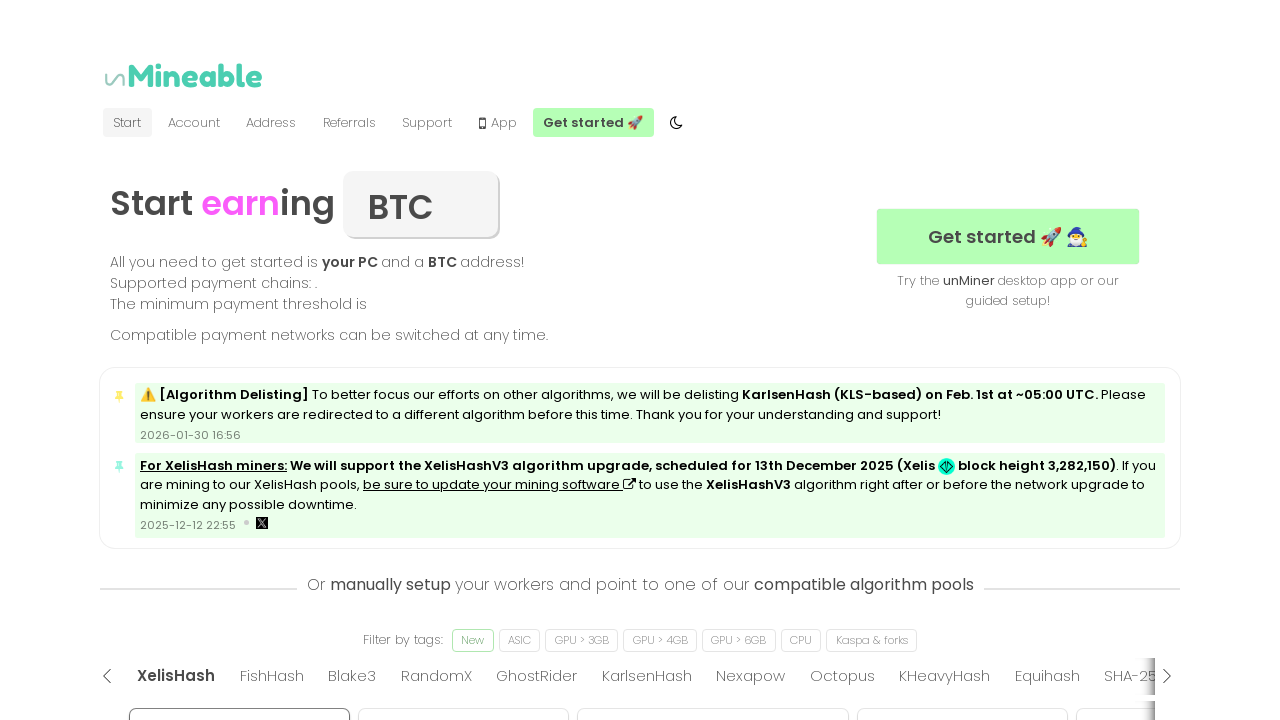